Tests modal dialog interaction by opening and closing it using JavaScript execution

Starting URL: https://formy-project.herokuapp.com/modal

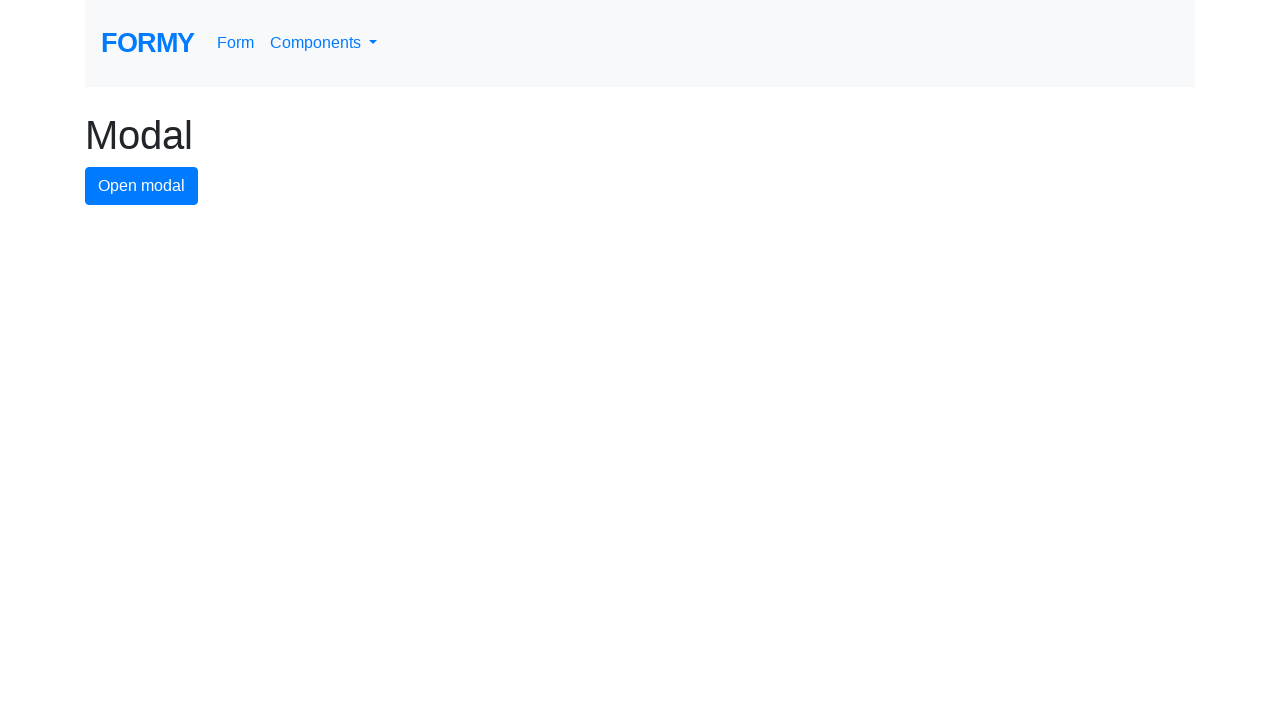

Clicked modal button to open the dialog at (142, 186) on #modal-button
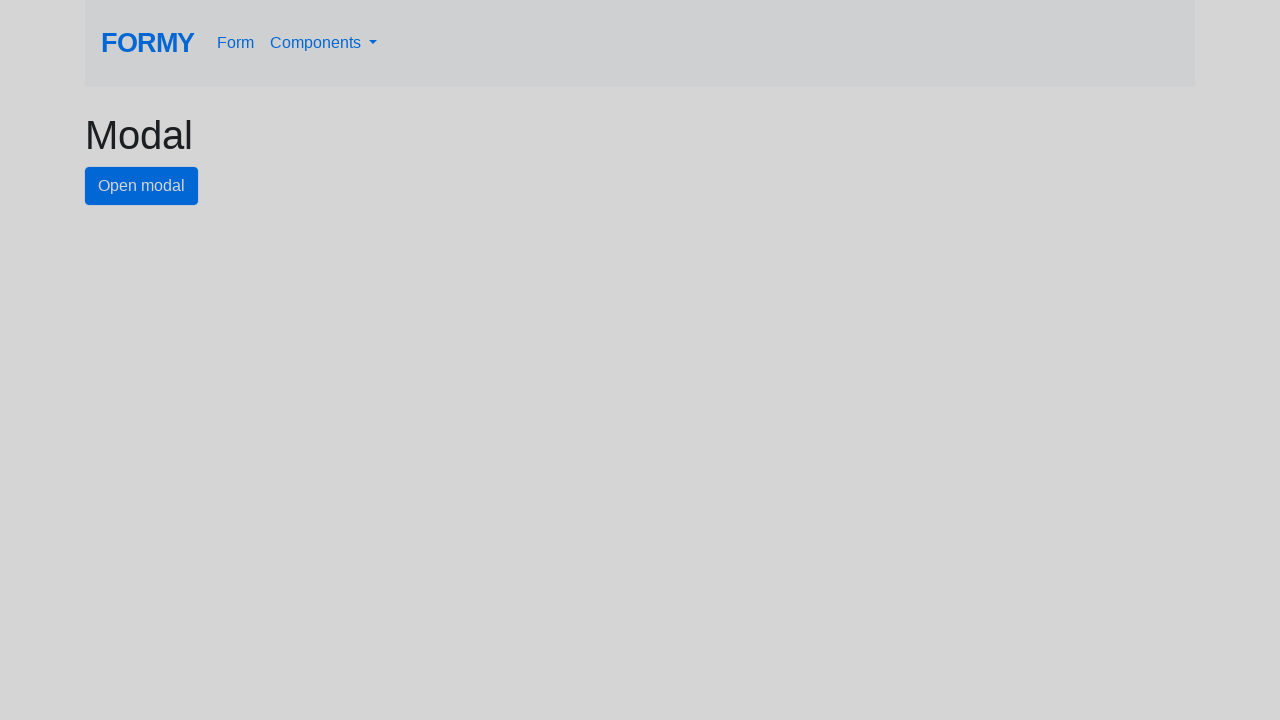

Located close button element
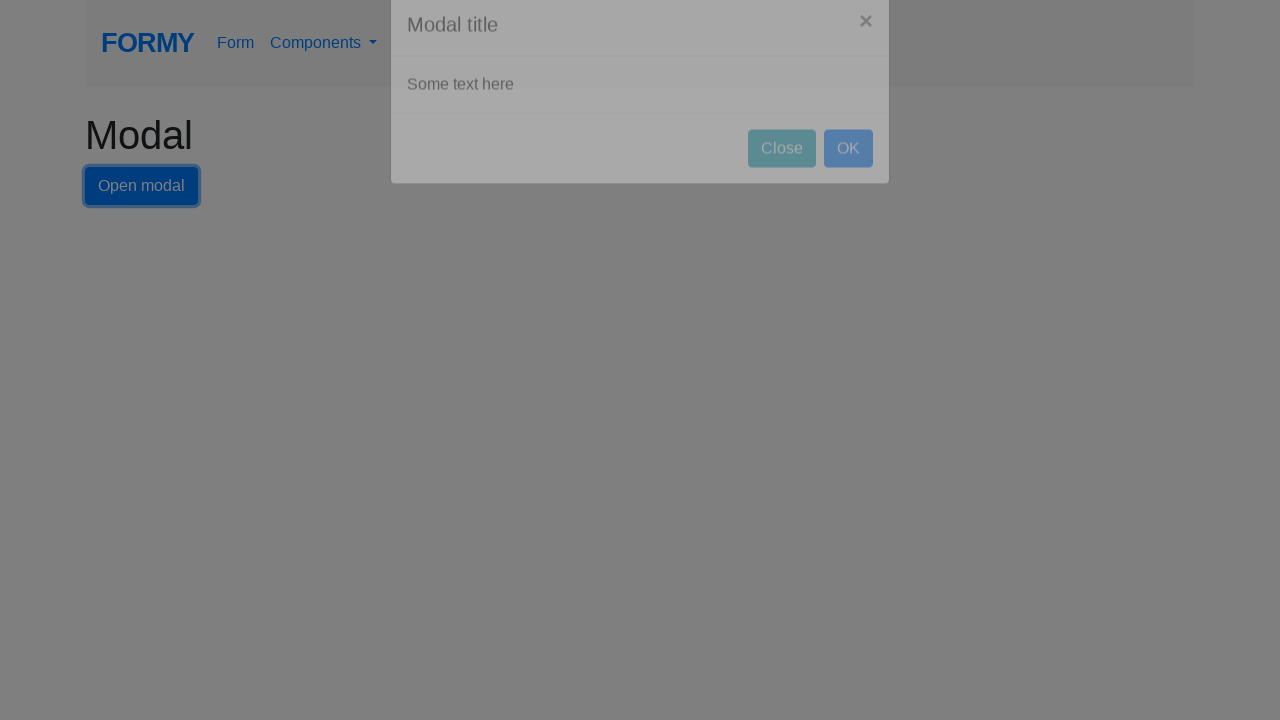

Executed JavaScript to click close button and close modal
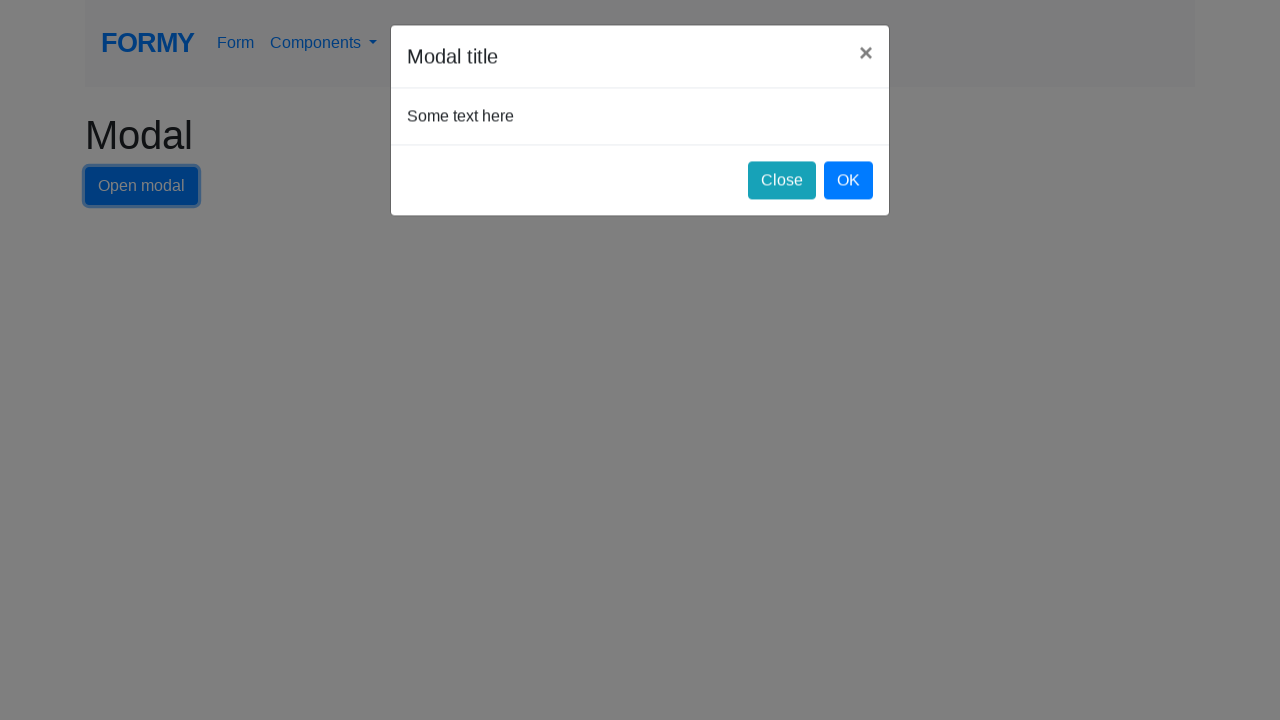

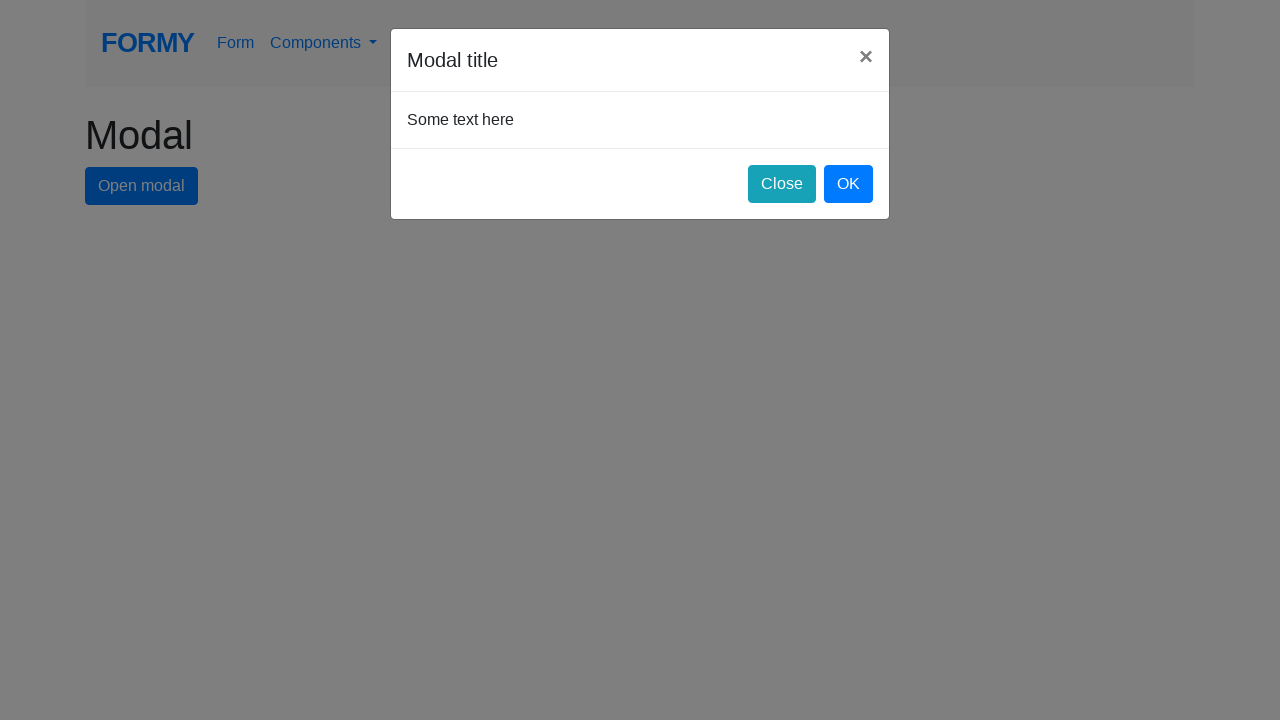